Tests window handling by clicking a link that opens a new window and verifying the page title

Starting URL: https://the-internet.herokuapp.com/windows

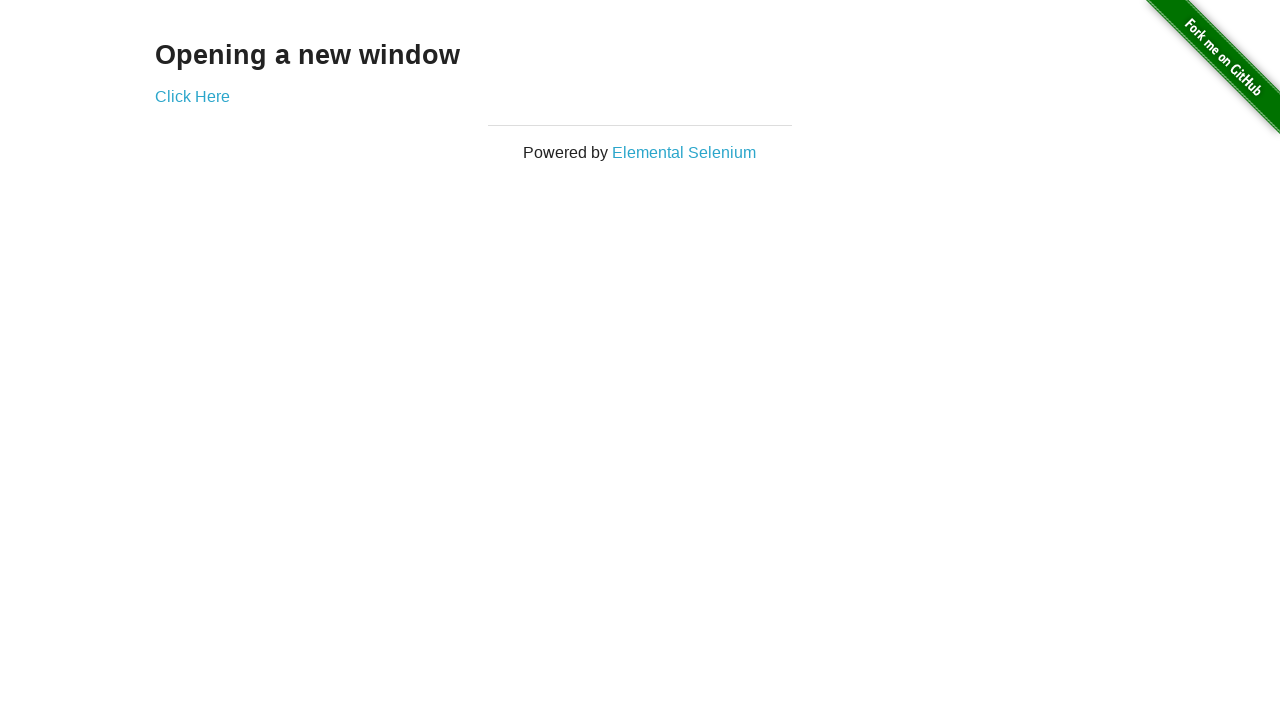

Clicked link to open new window at (192, 96) on [href='/windows/new']
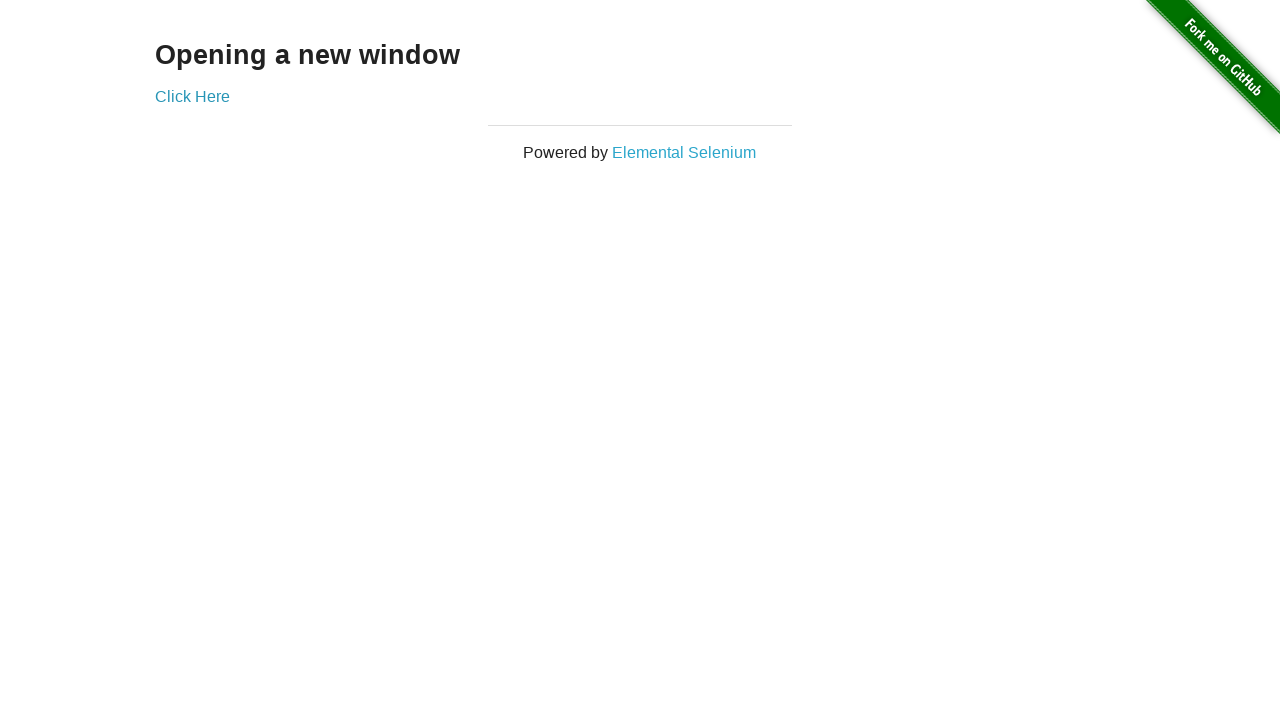

New window opened and captured
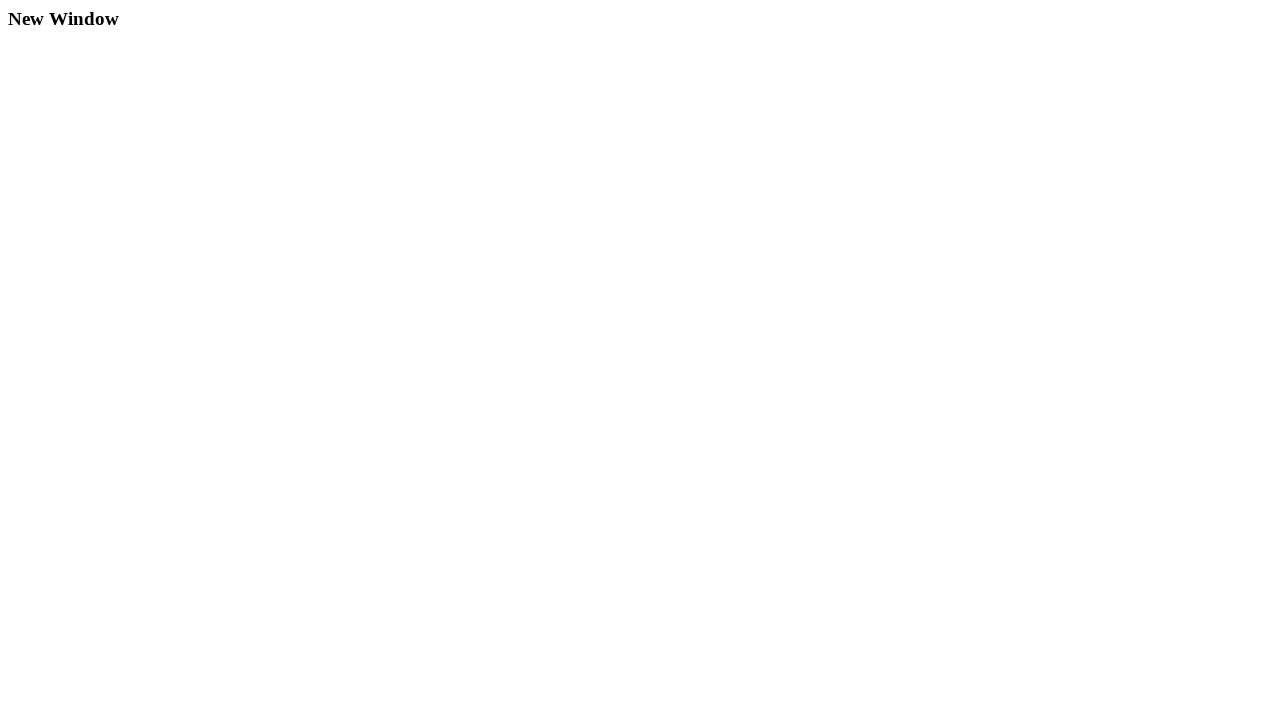

New page finished loading
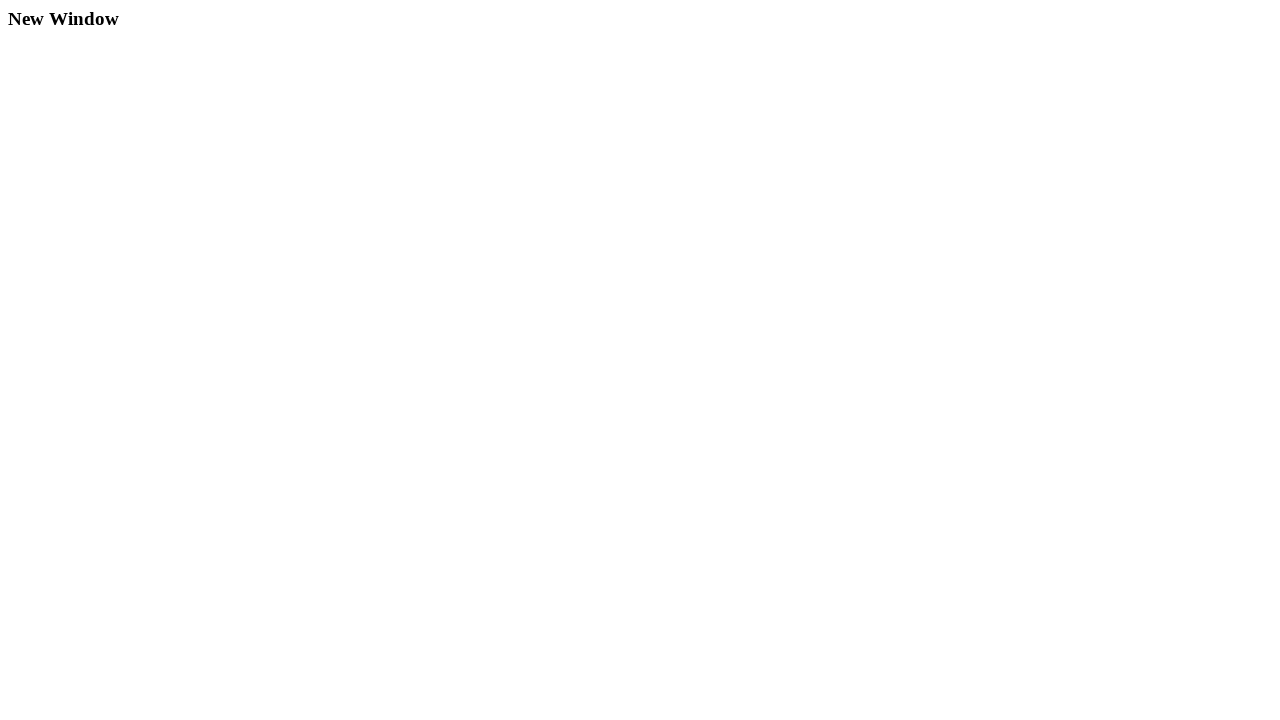

Retrieved page title: New Window
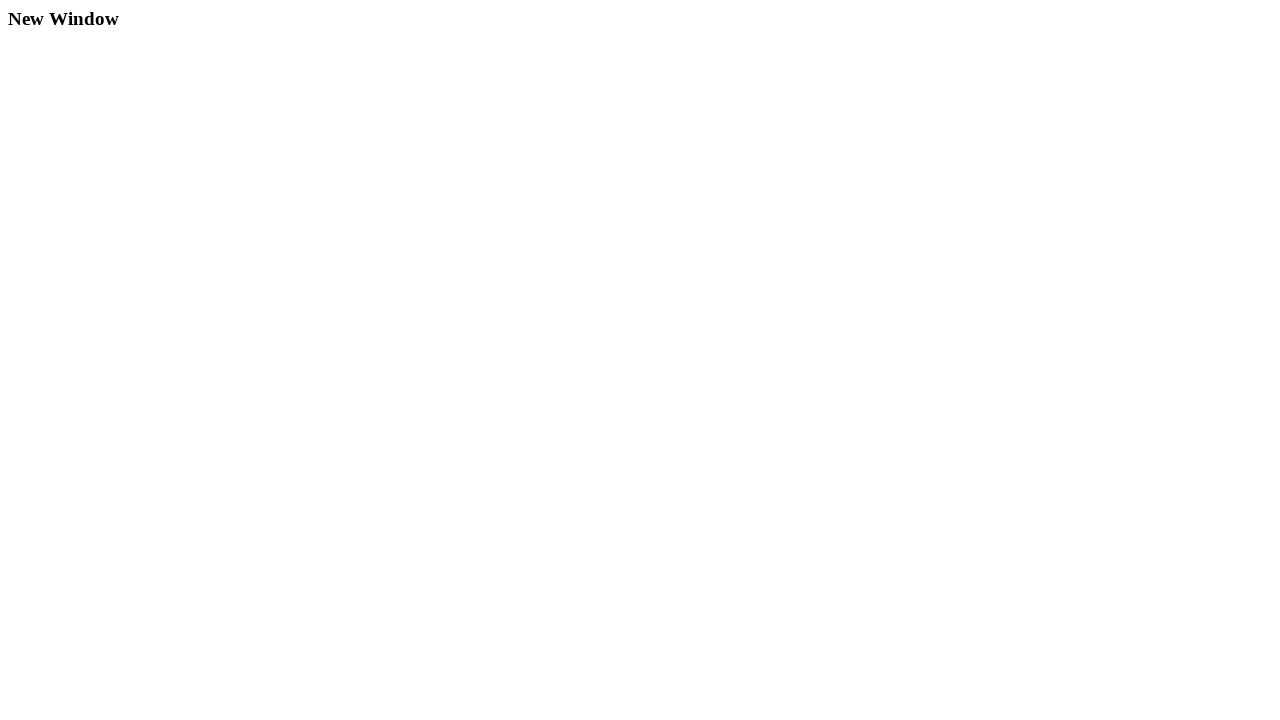

Verified page title is 'New Window' - test passed
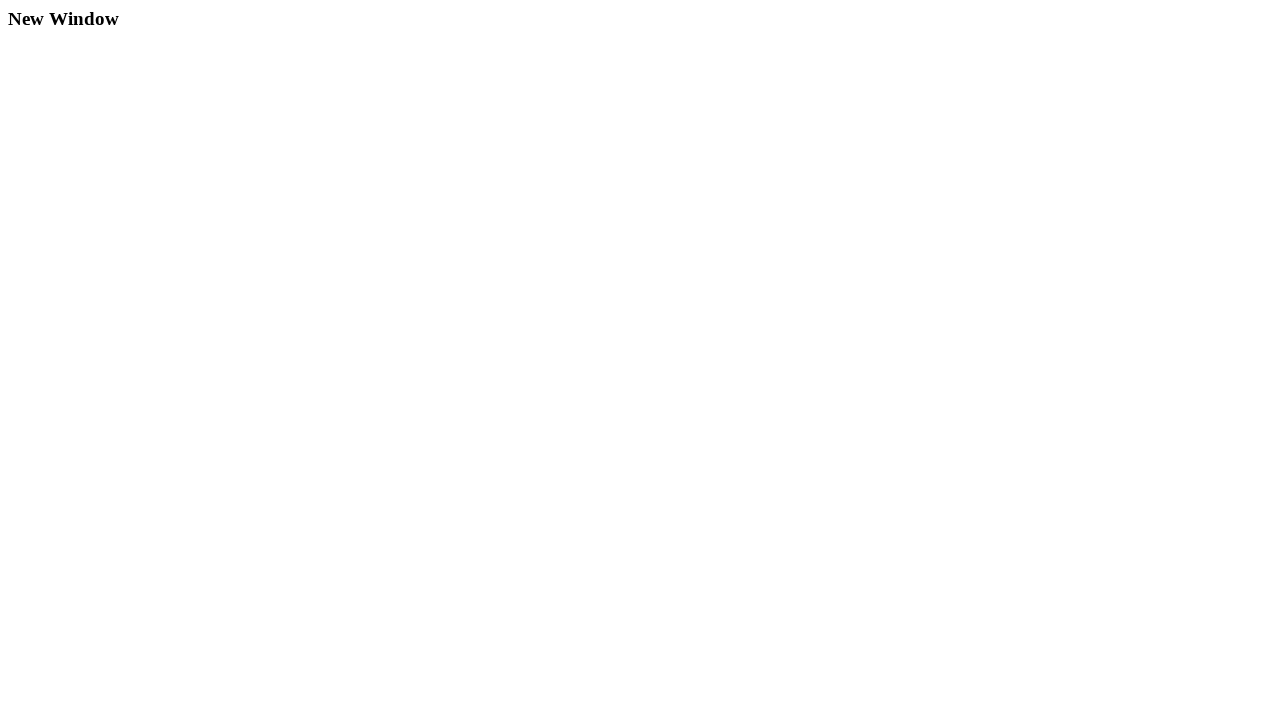

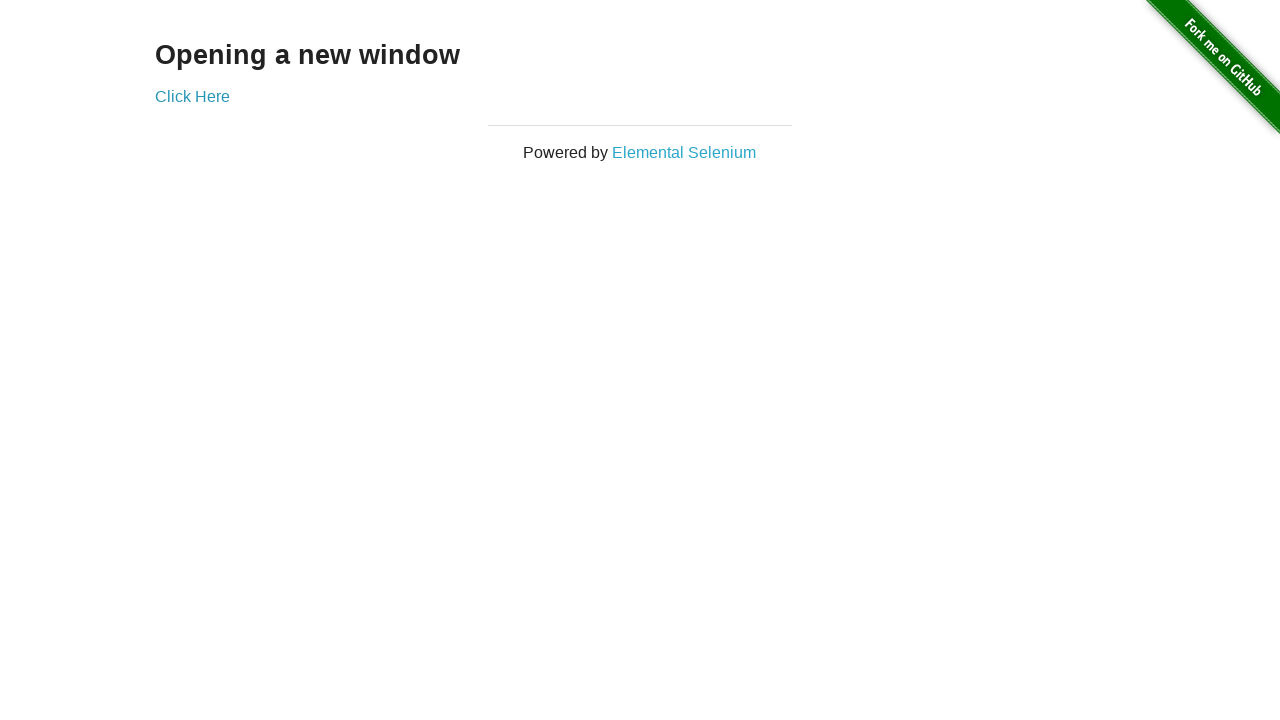